Tests browser window popup handling by clicking buttons that open Instagram and Facebook popups, then iterating through all opened windows to verify they opened correctly before closing them and returning to the main page.

Starting URL: https://syntaxprojects.com/window-popup-modal-demo.php

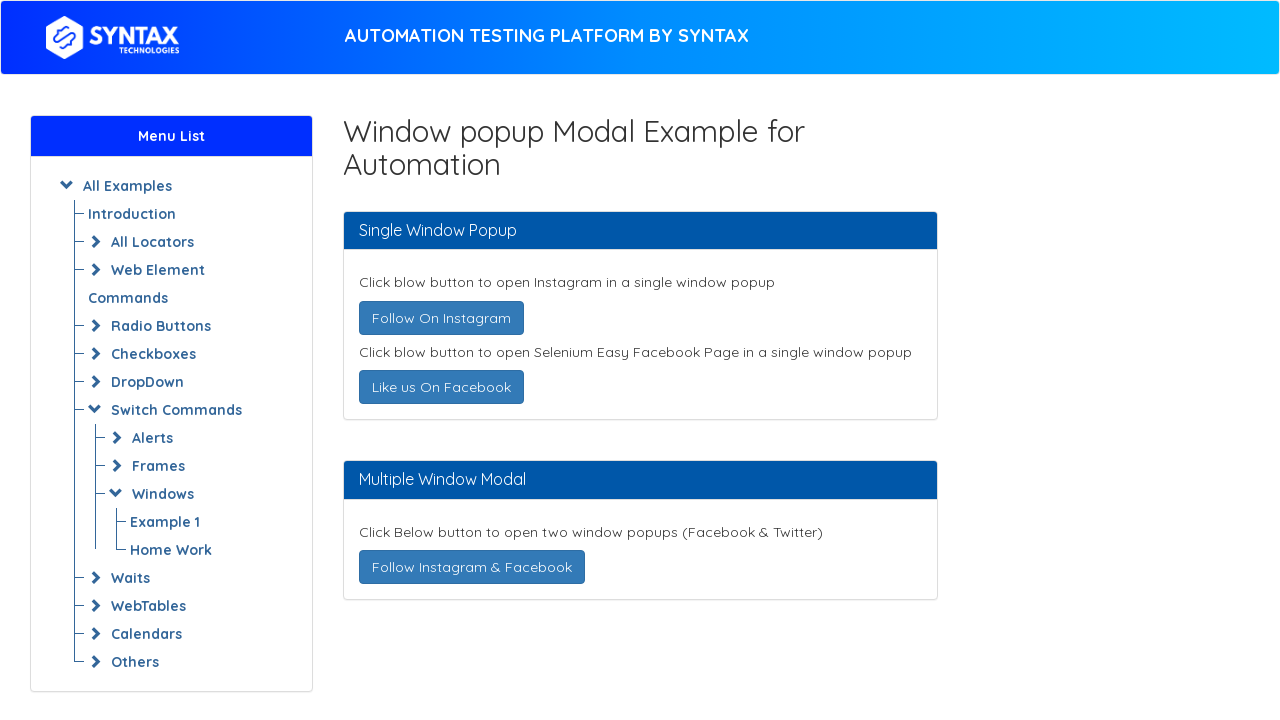

Navigated to window popup modal demo page
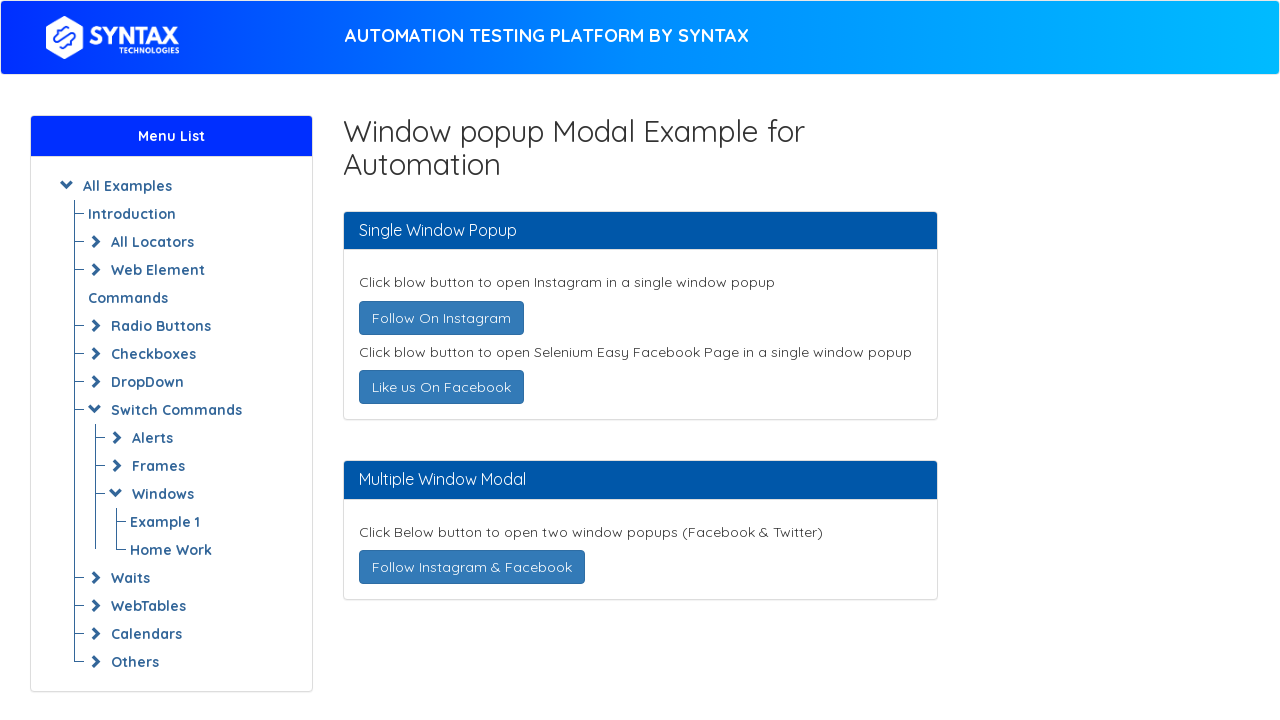

Clicked Follow On Instagram button to open popup at (441, 318) on text=Follow On Instagram
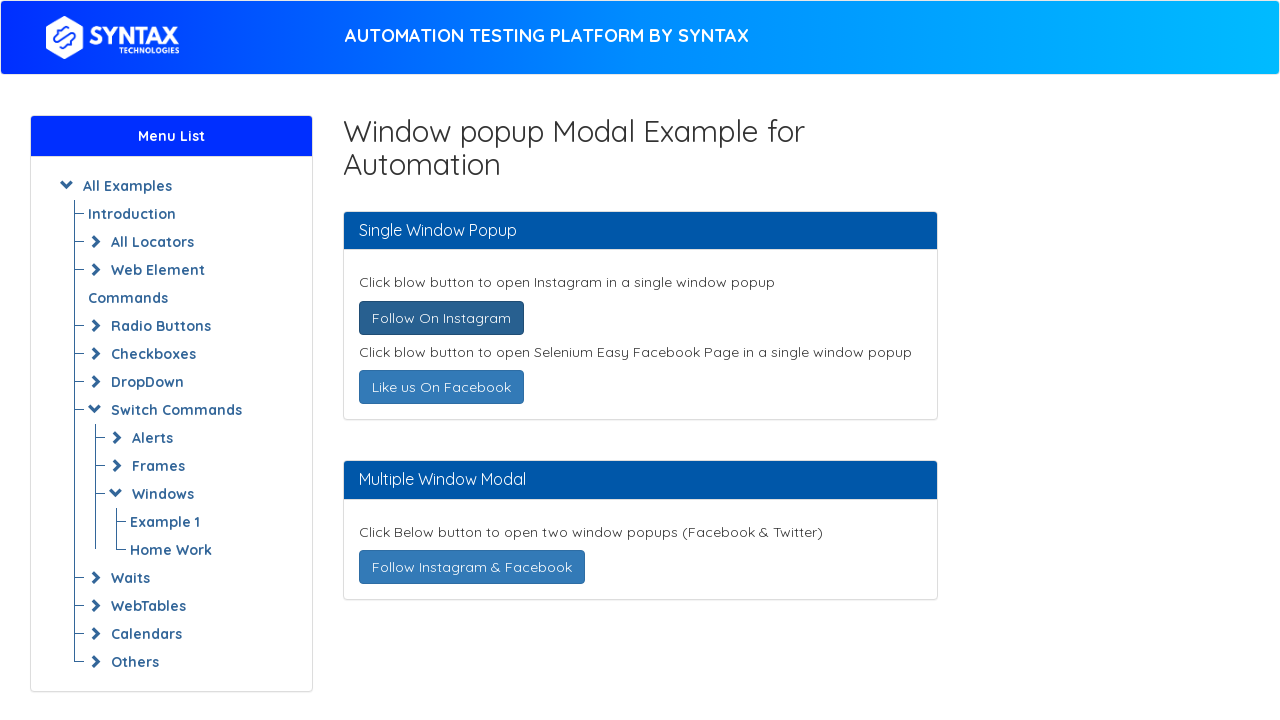

Clicked Like us On Facebook button to open popup at (441, 387) on text=Like us On Facebook
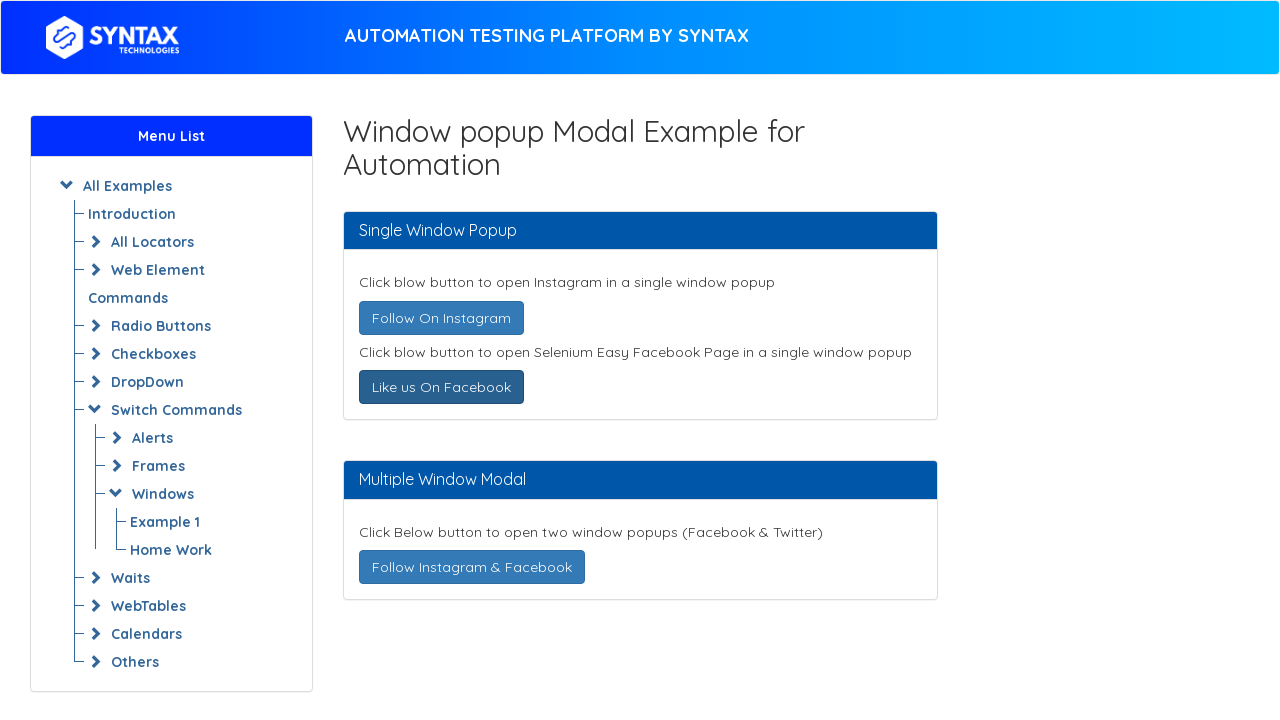

Clicked Follow Instagram & Facebook button to open popups at (472, 567) on text=Follow Instagram & Facebook
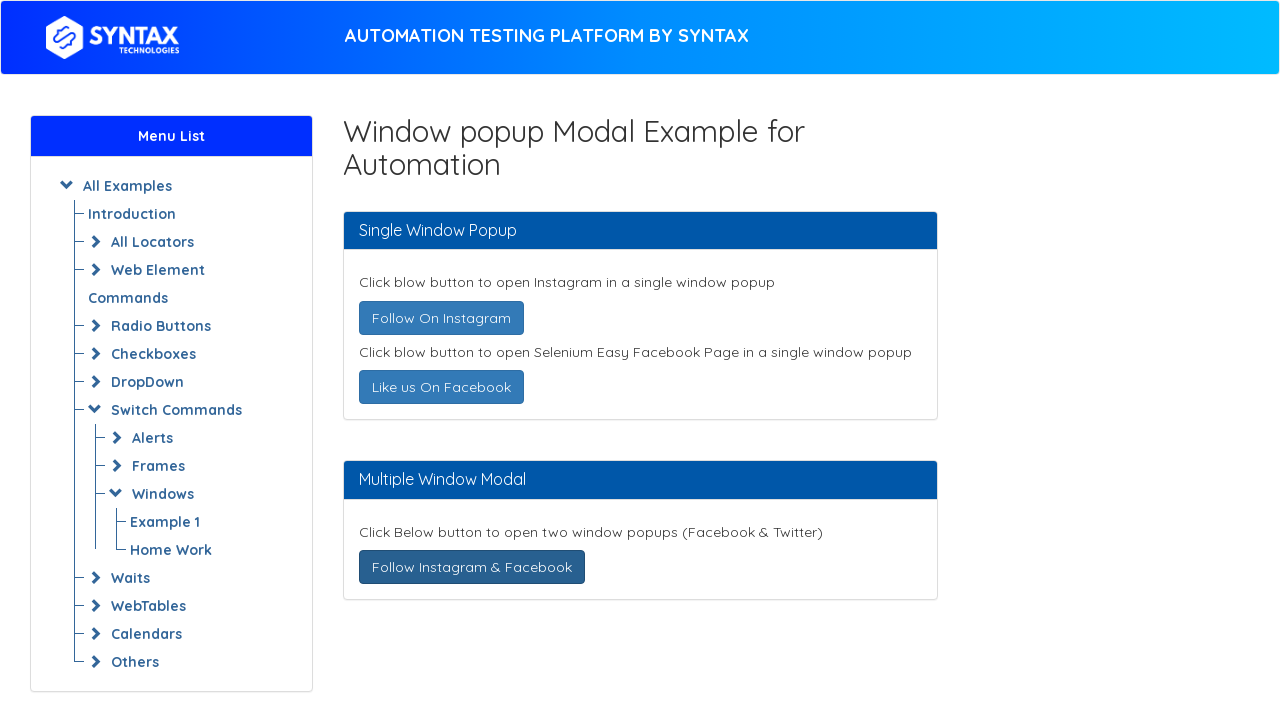

Waited for all popup windows to open
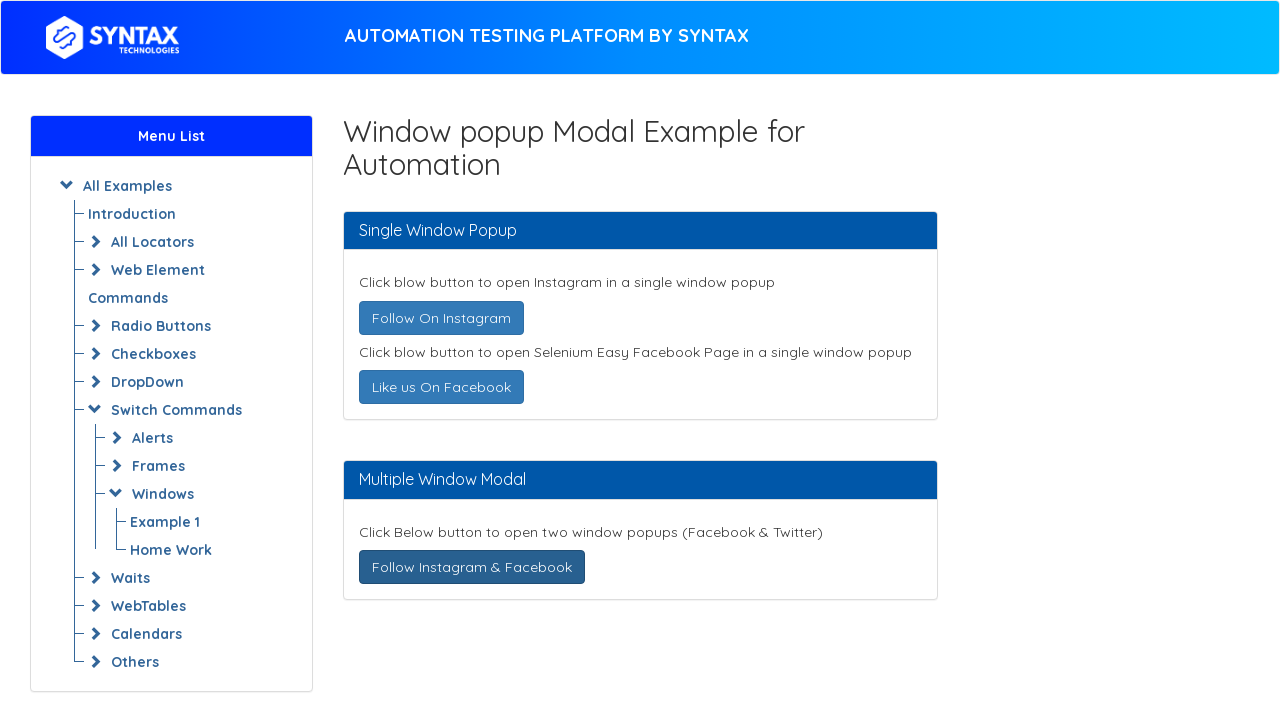

Retrieved all open pages/windows (total: 4)
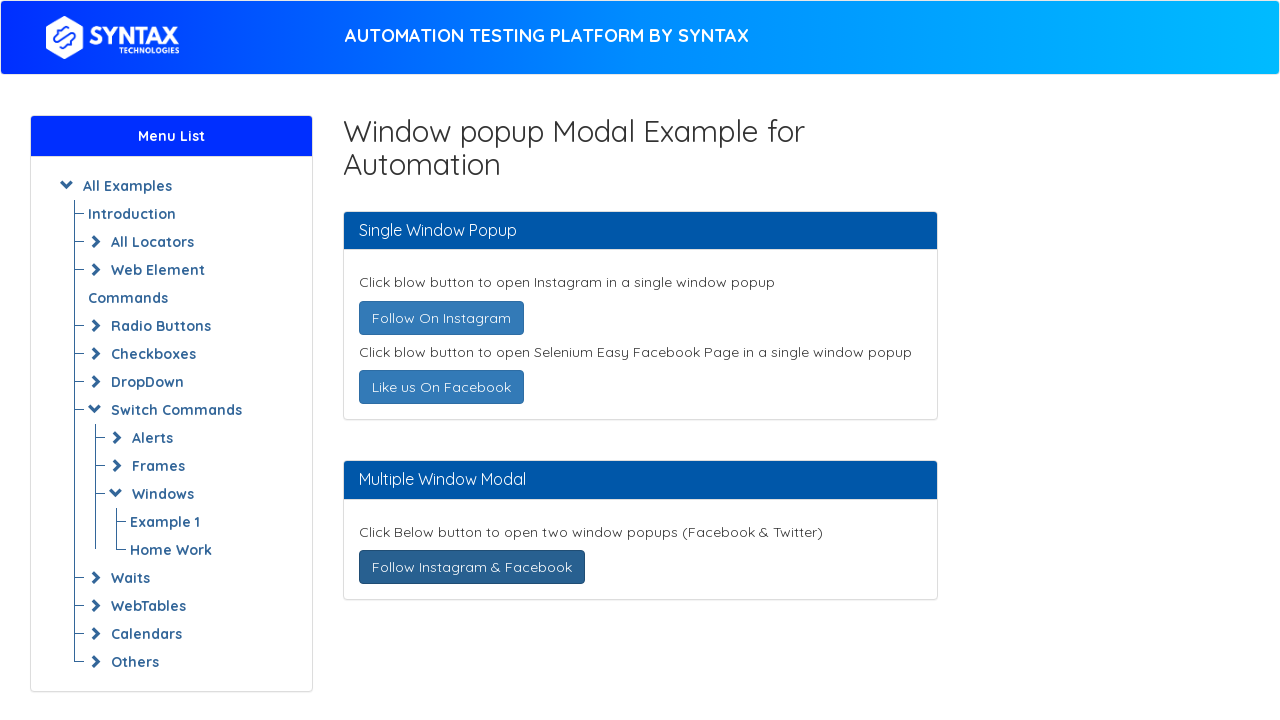

Found popup window with title: 
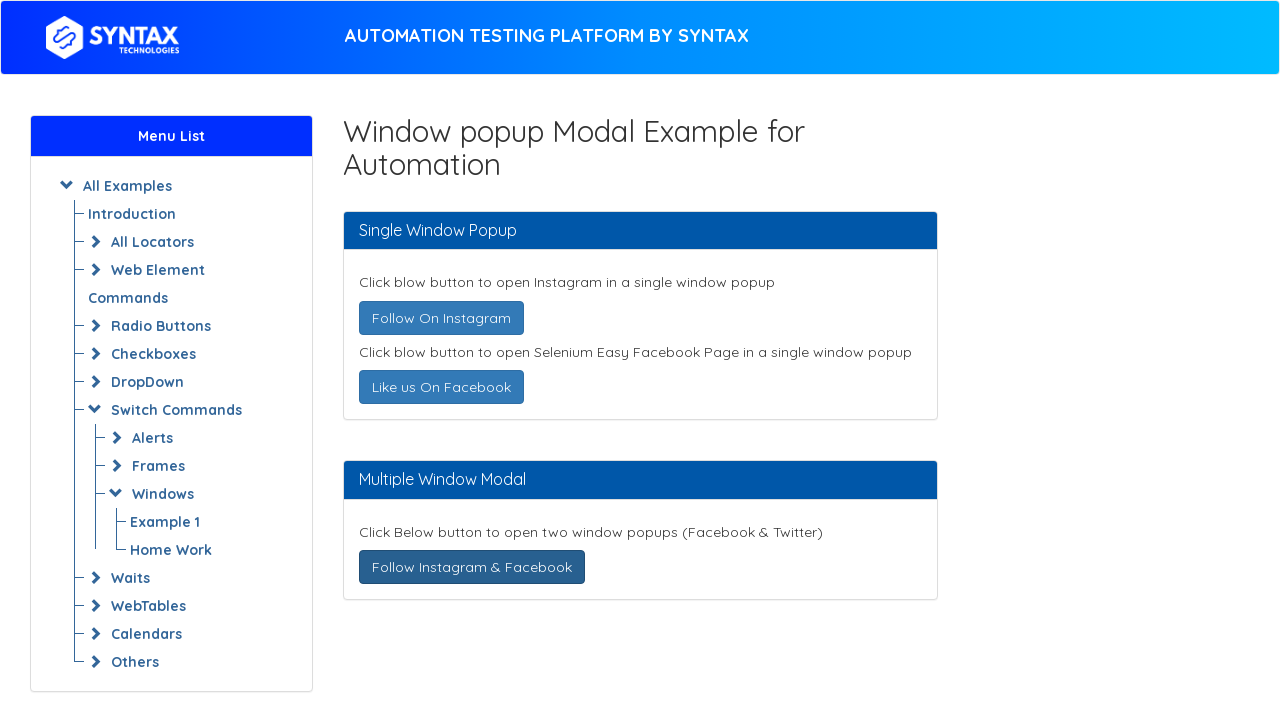

Closed popup window: 
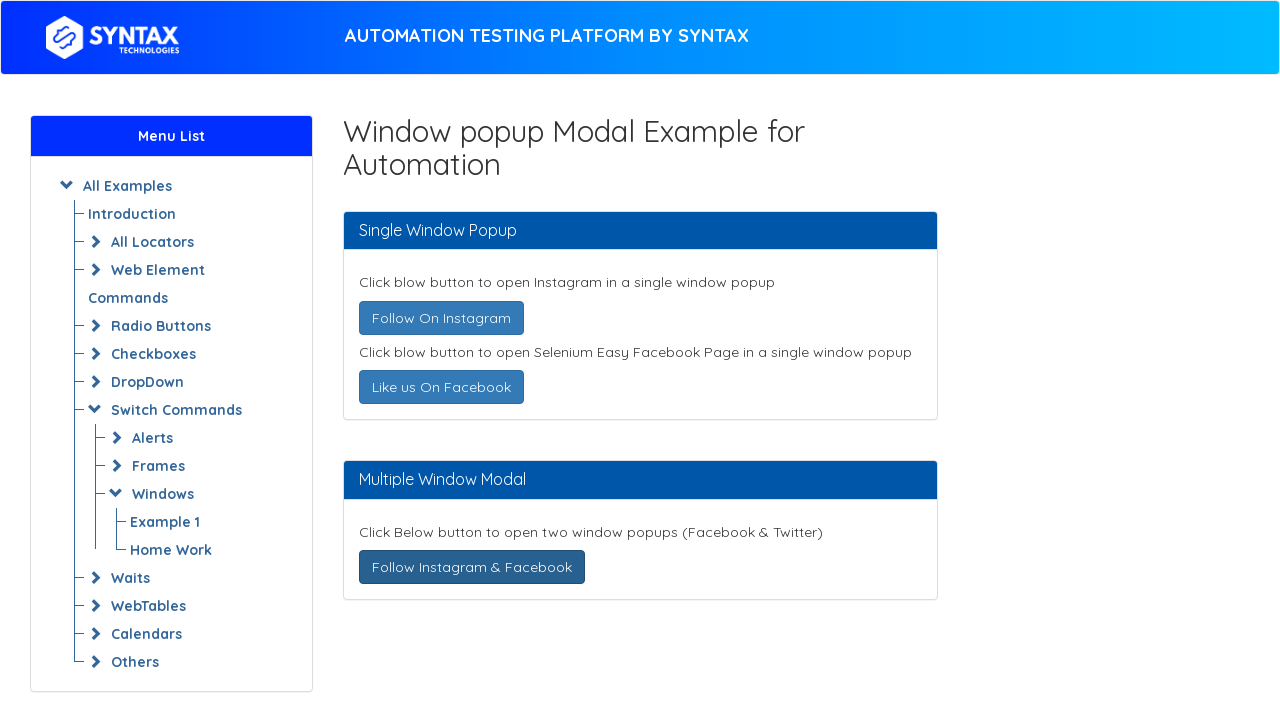

Found popup window with title: 
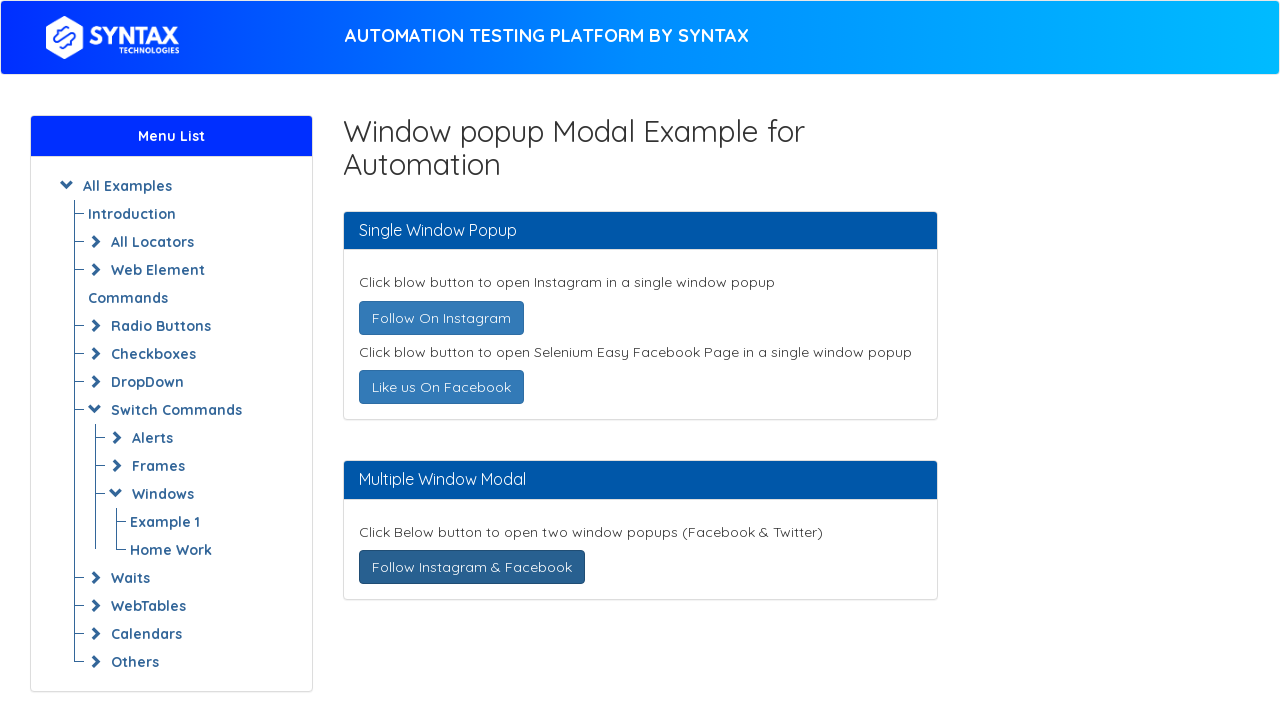

Closed popup window: 
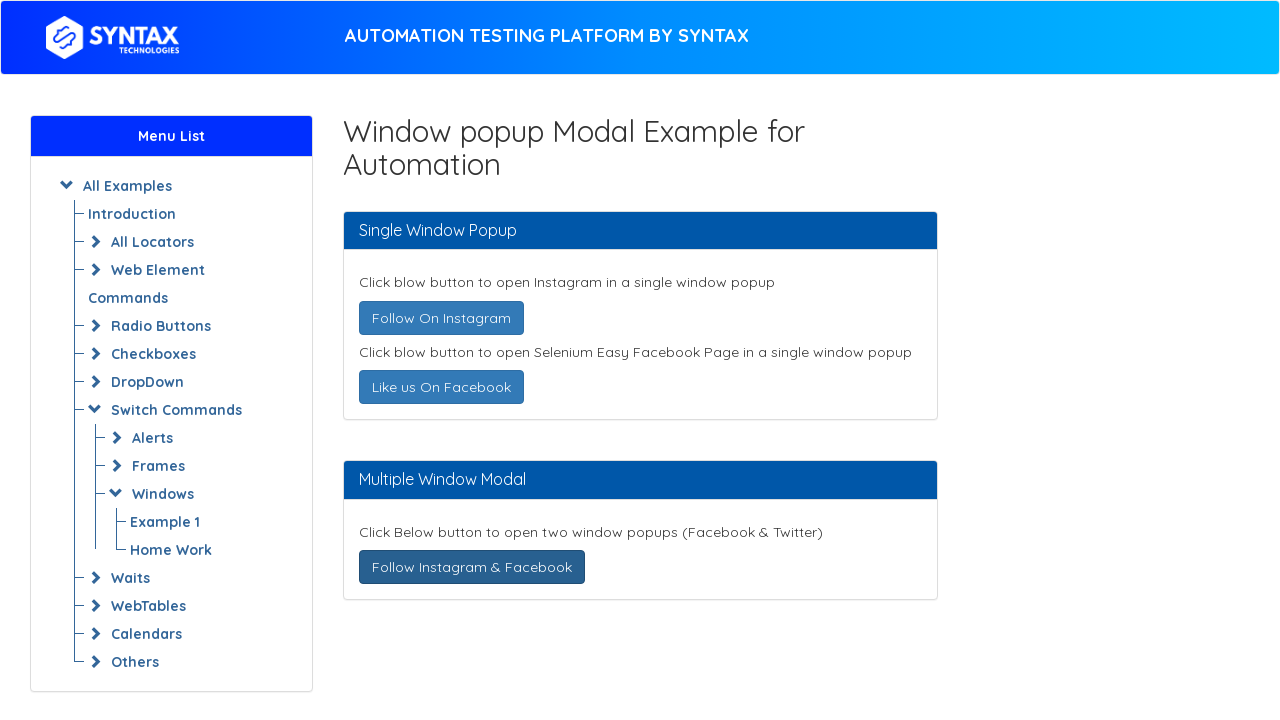

Found popup window with title: 
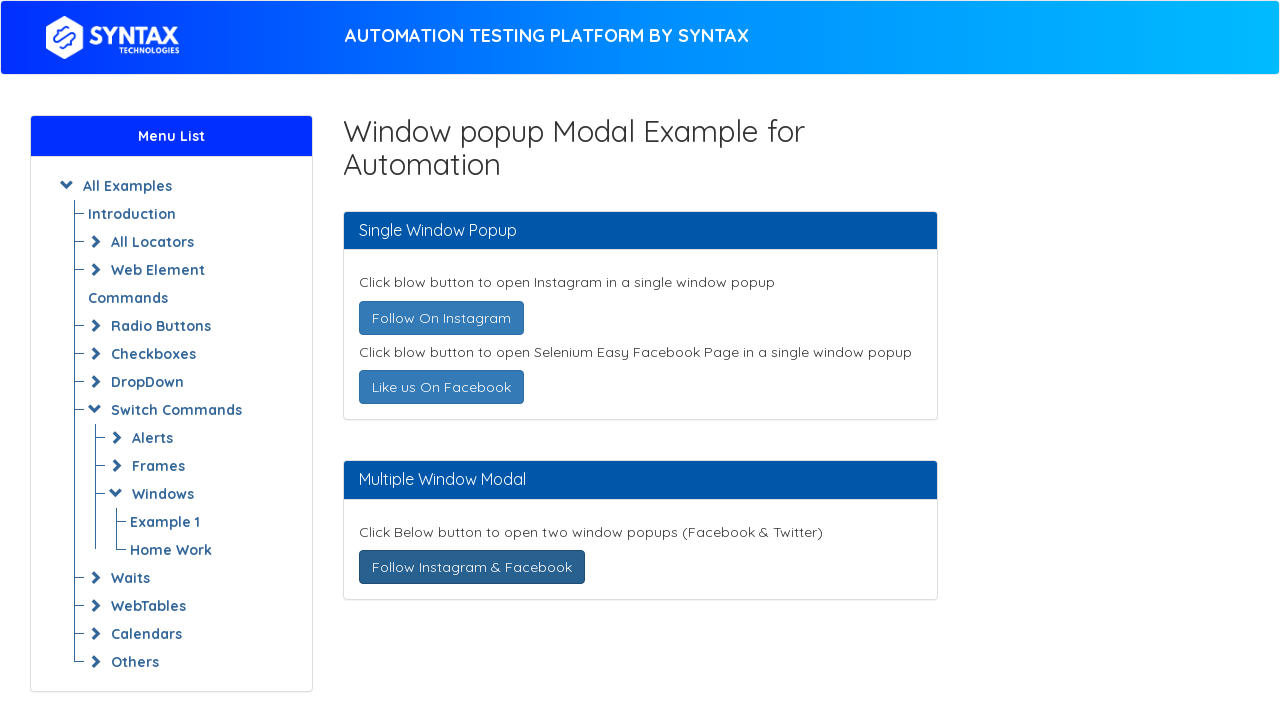

Closed popup window: 
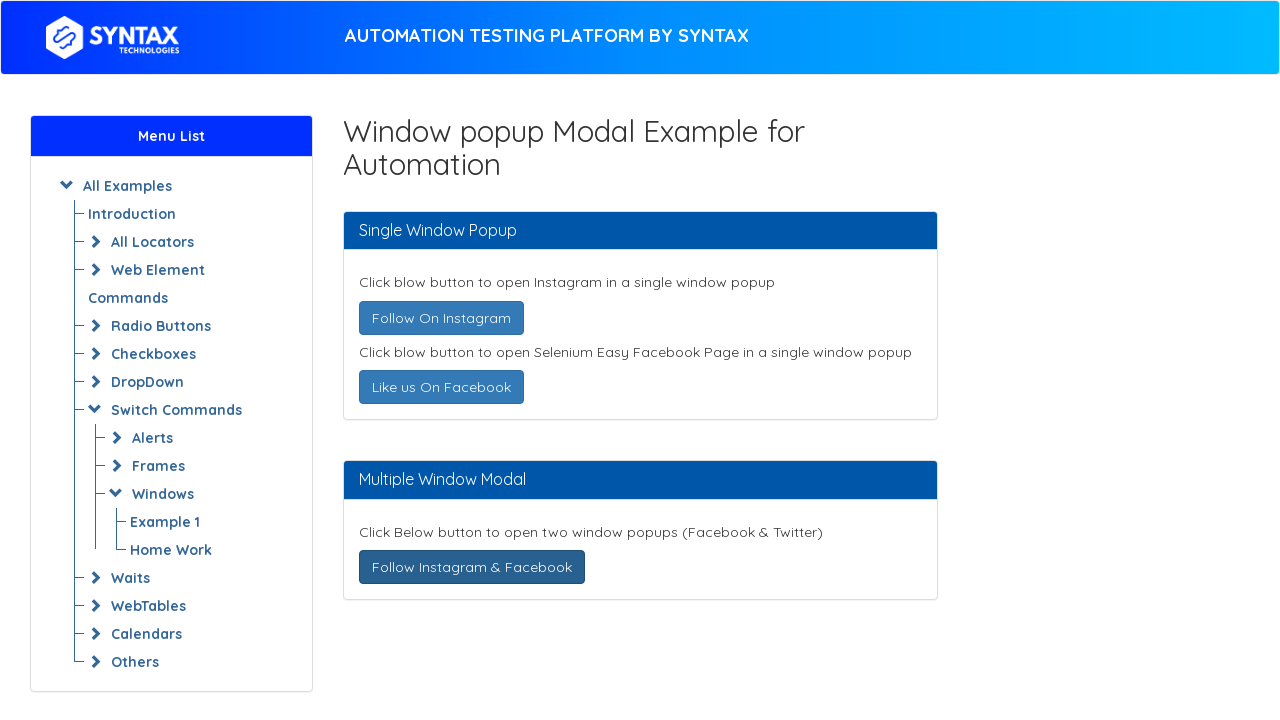

Brought focus back to main page
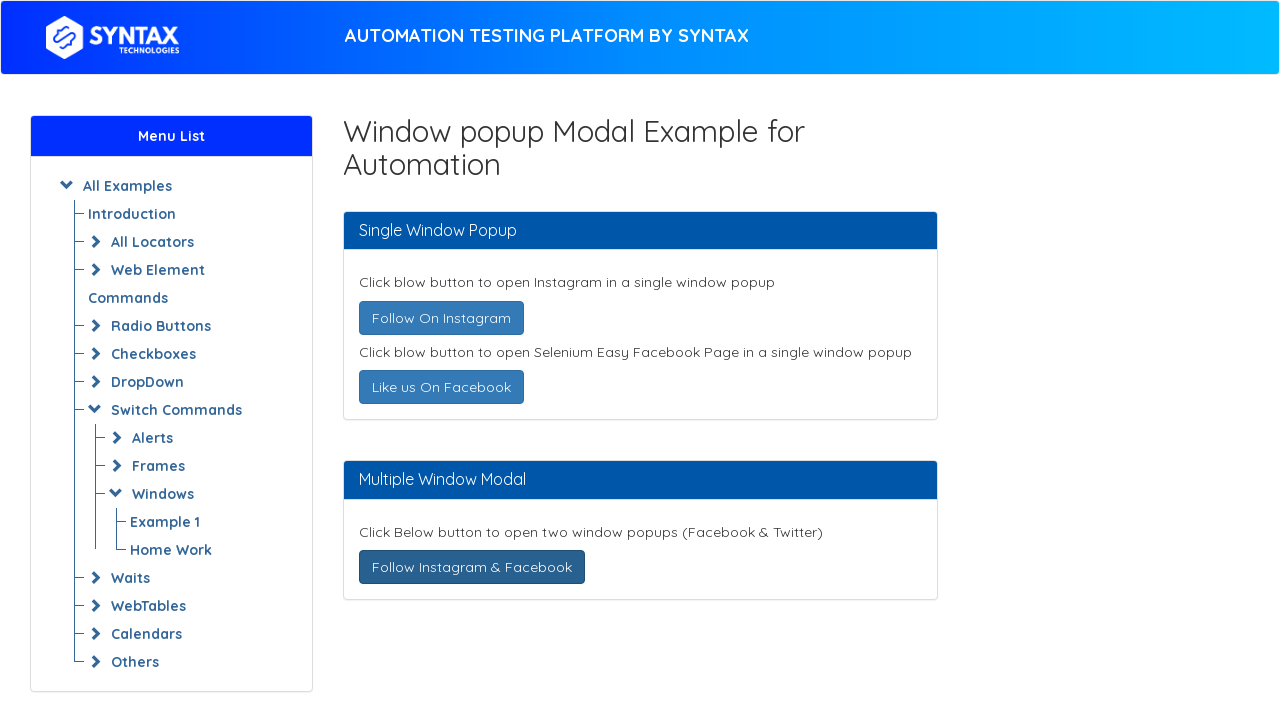

Clicked Follow On Instagram button again to verify functionality at (441, 318) on text=Follow On Instagram
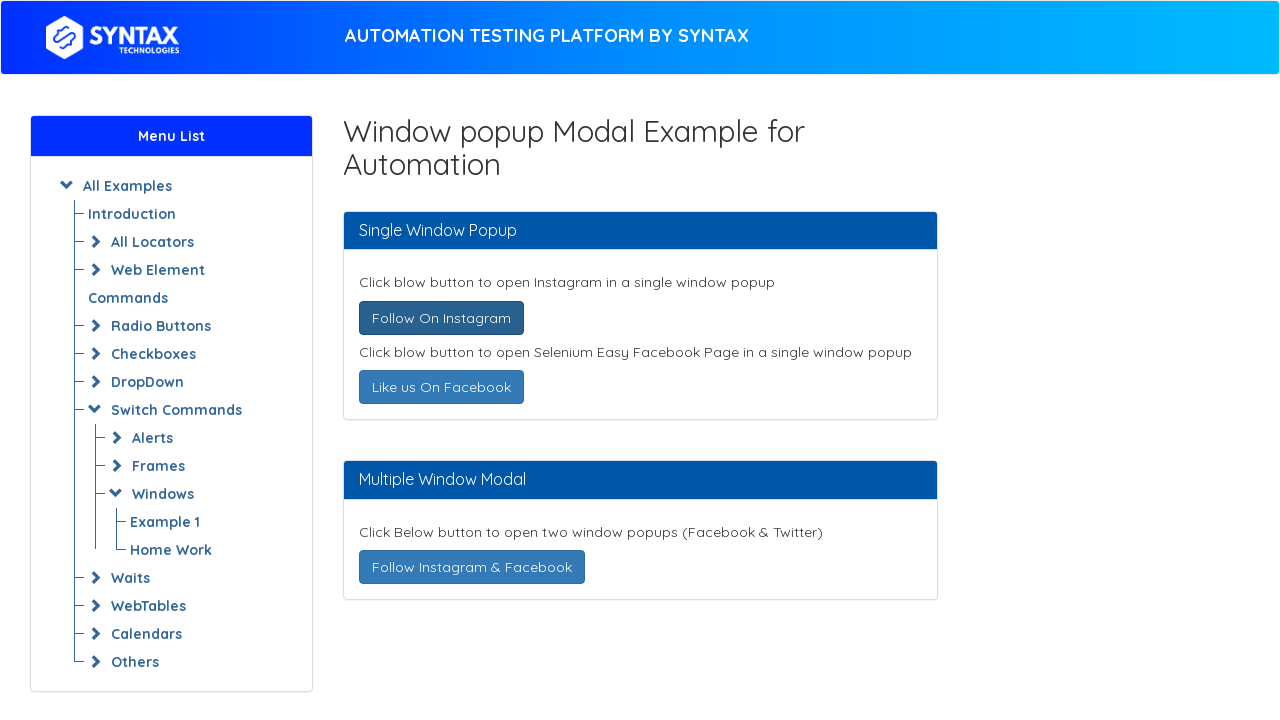

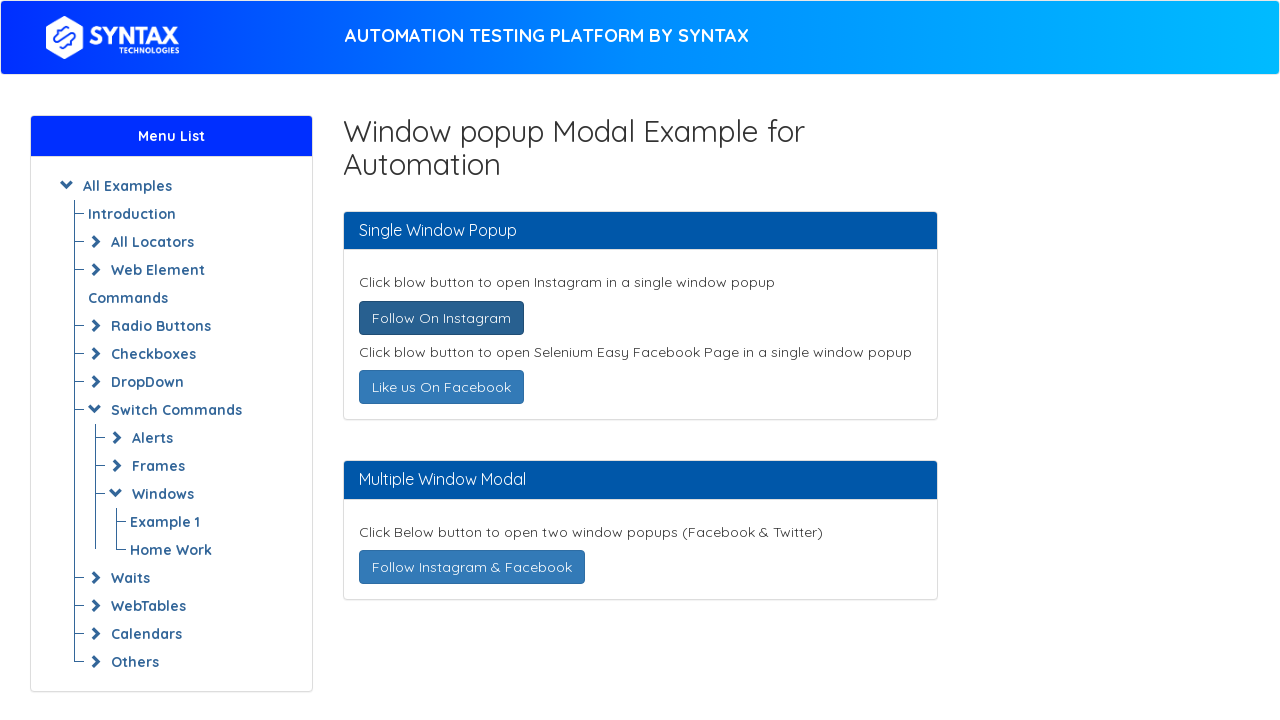